Tests that a Todo List app shows the #main and #footer sections only when the list contains items - verifies they are hidden when empty, then visible after adding an item

Starting URL: https://todo-app.serenity-js.org/

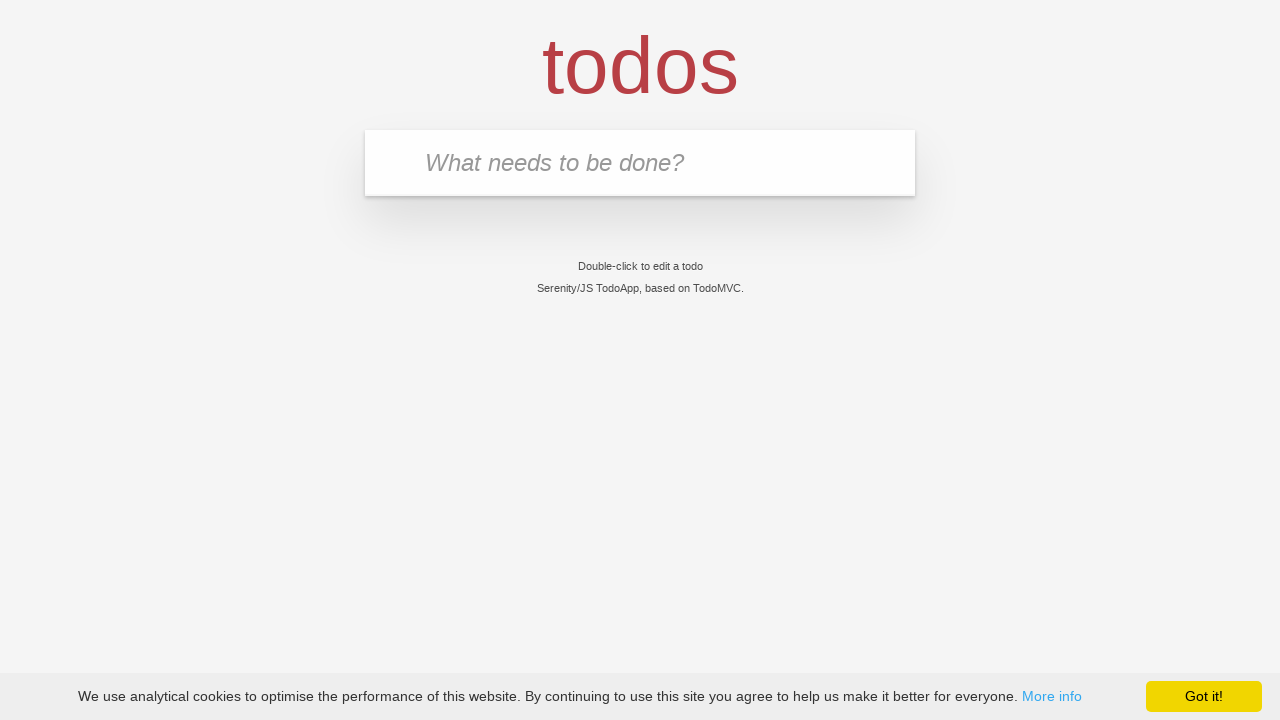

Verified page title is 'Serenity/JS TodoApp'
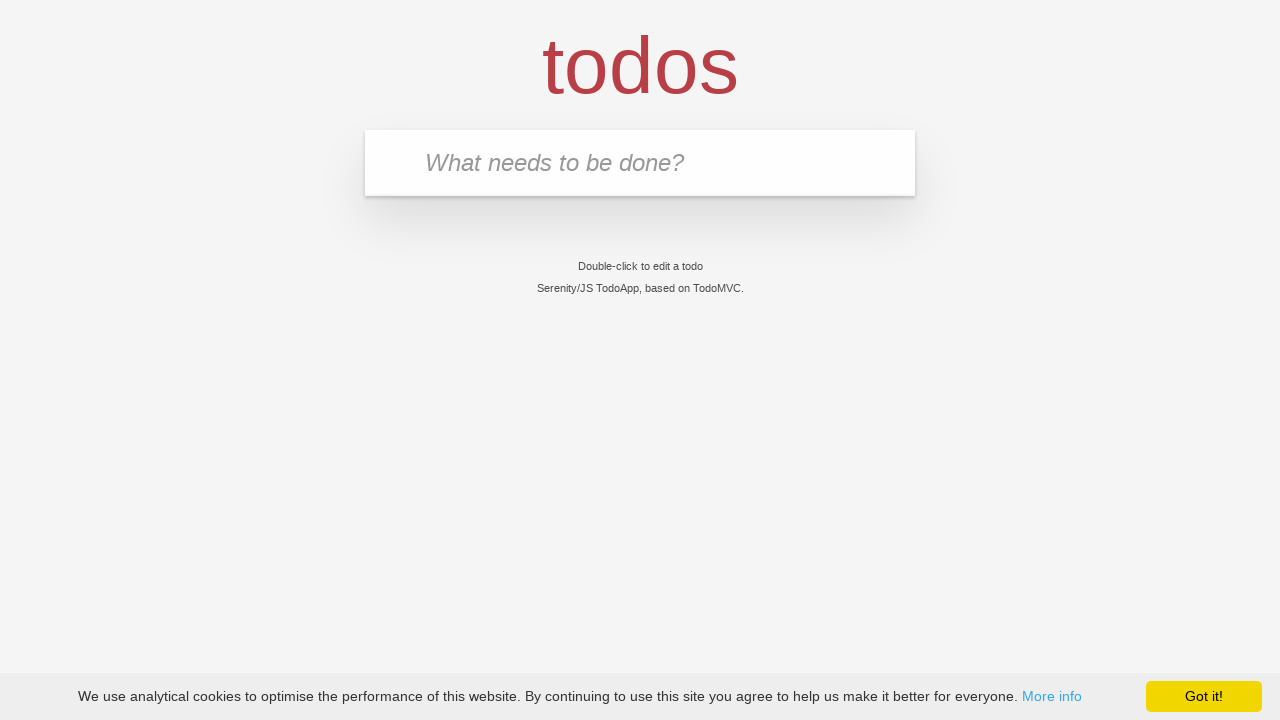

Verified #main section is hidden when todo list is empty
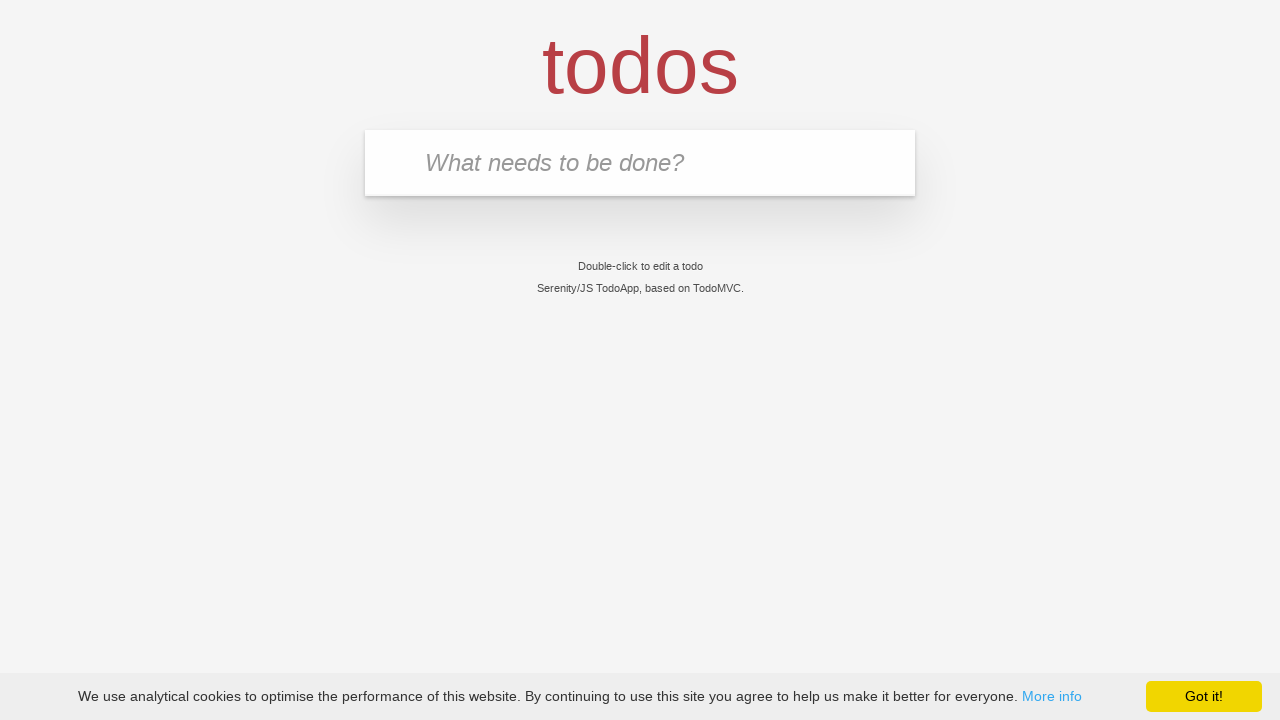

Verified #footer section is hidden when todo list is empty
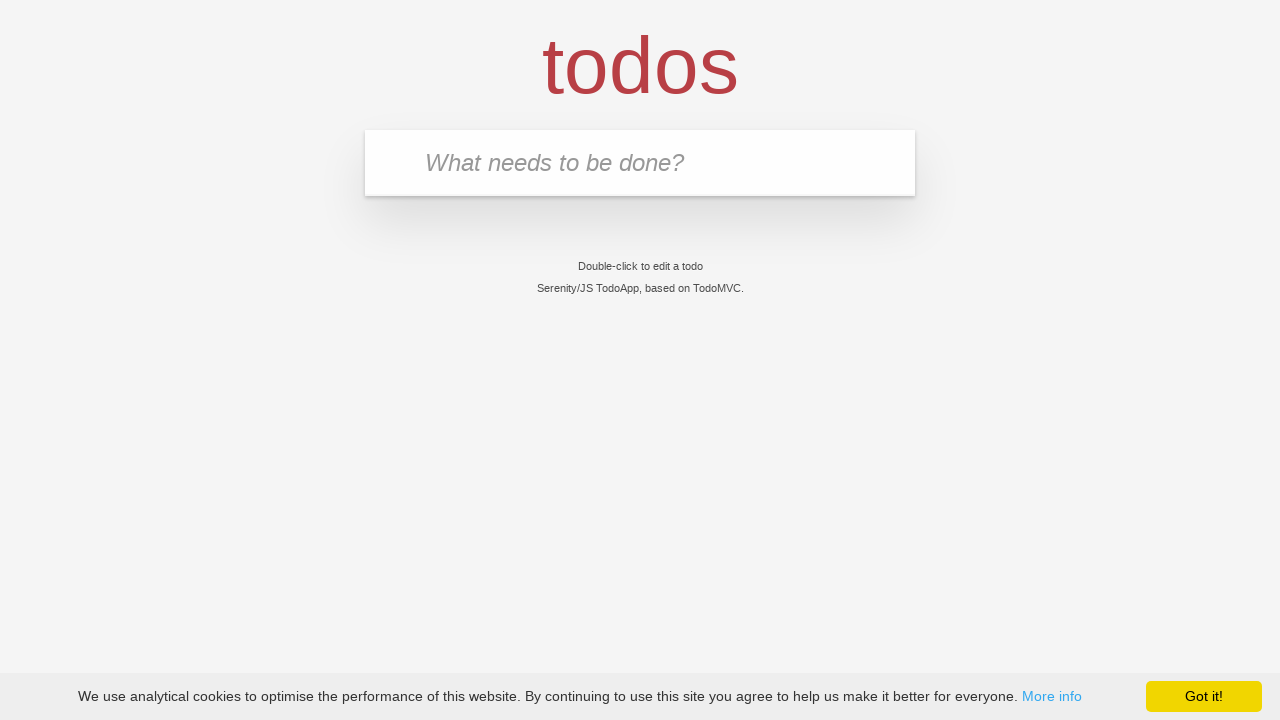

Entered 'buy some cheese' in the todo input field on input.new-todo
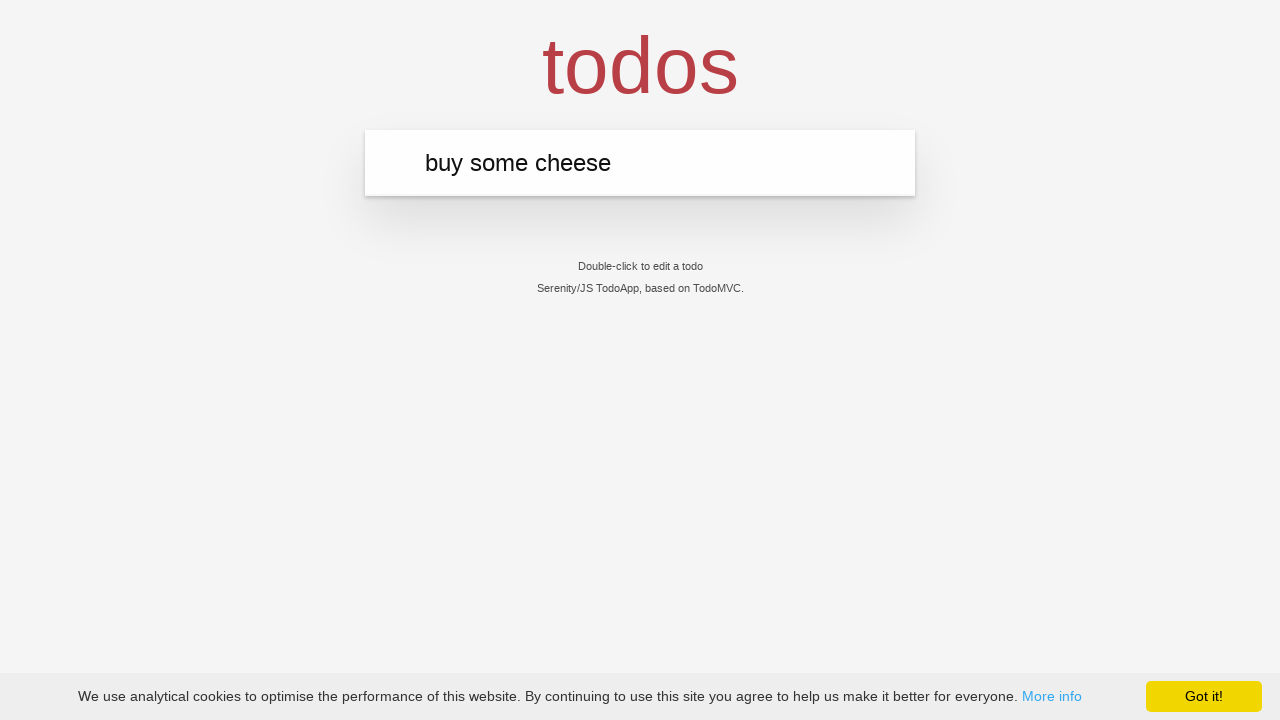

Pressed Enter to submit the new todo item on input.new-todo
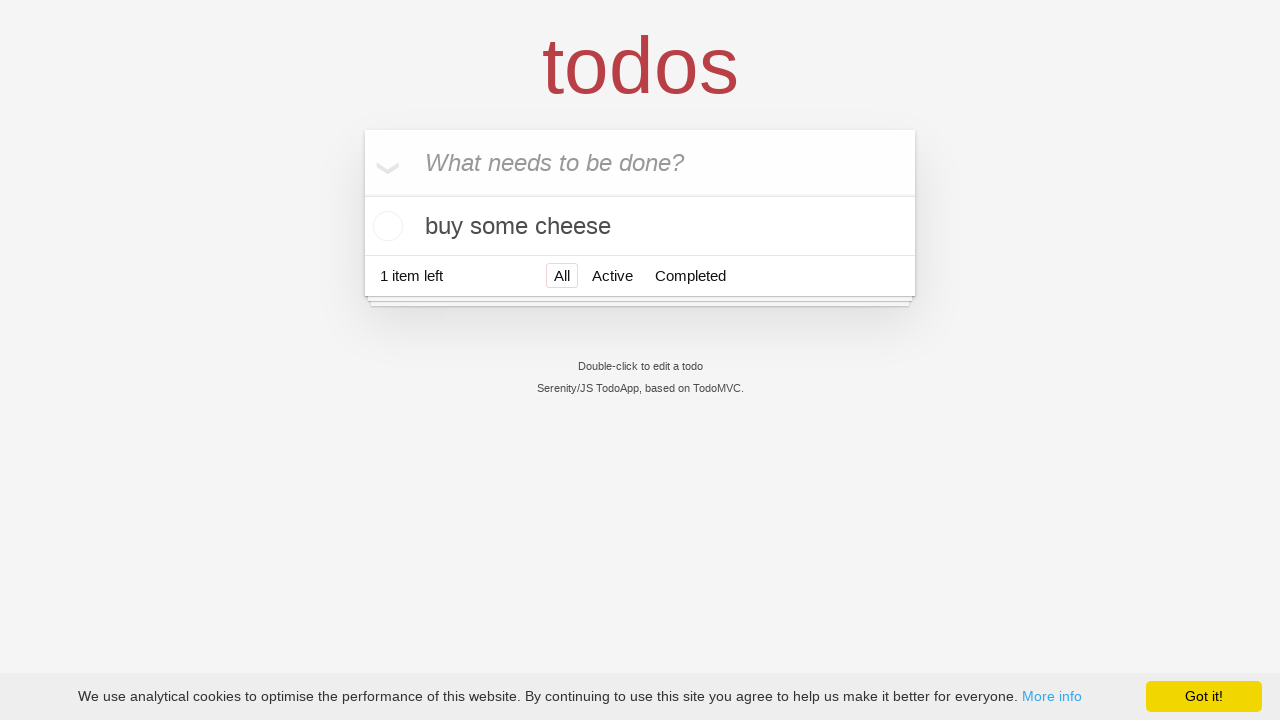

Todo item 'buy some cheese' appeared in the list
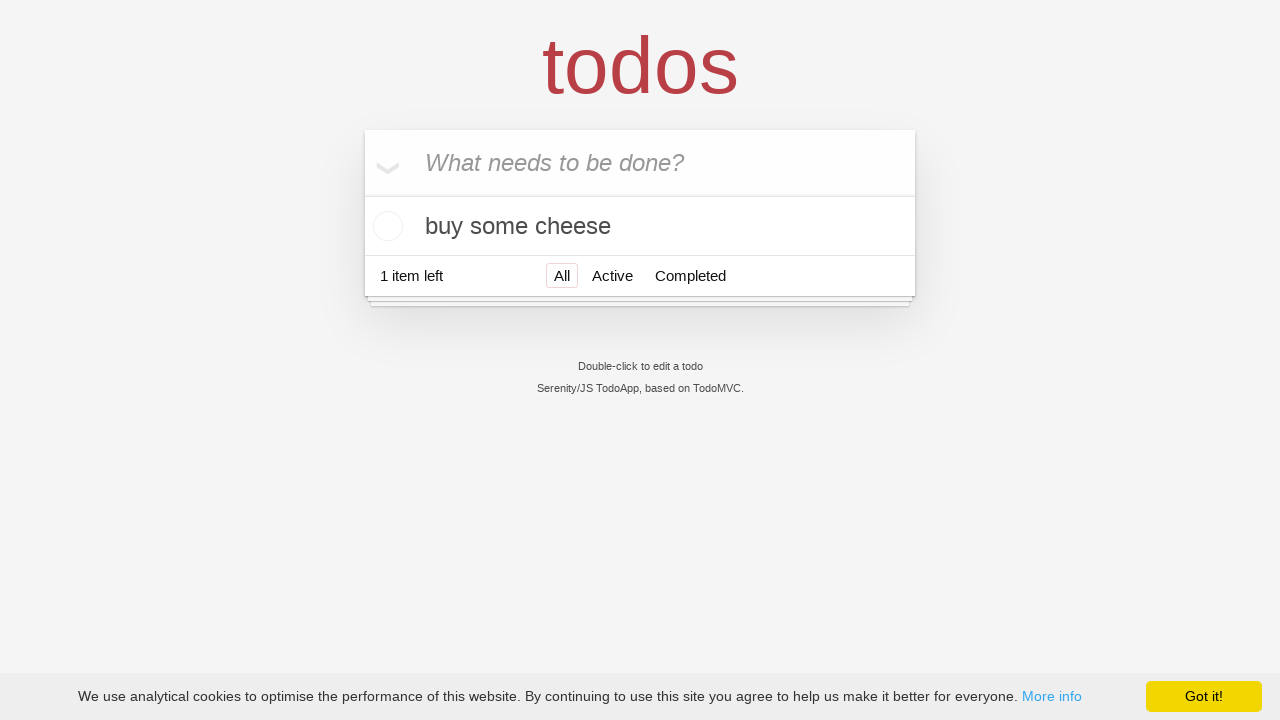

Verified #main section is now visible after adding a todo item
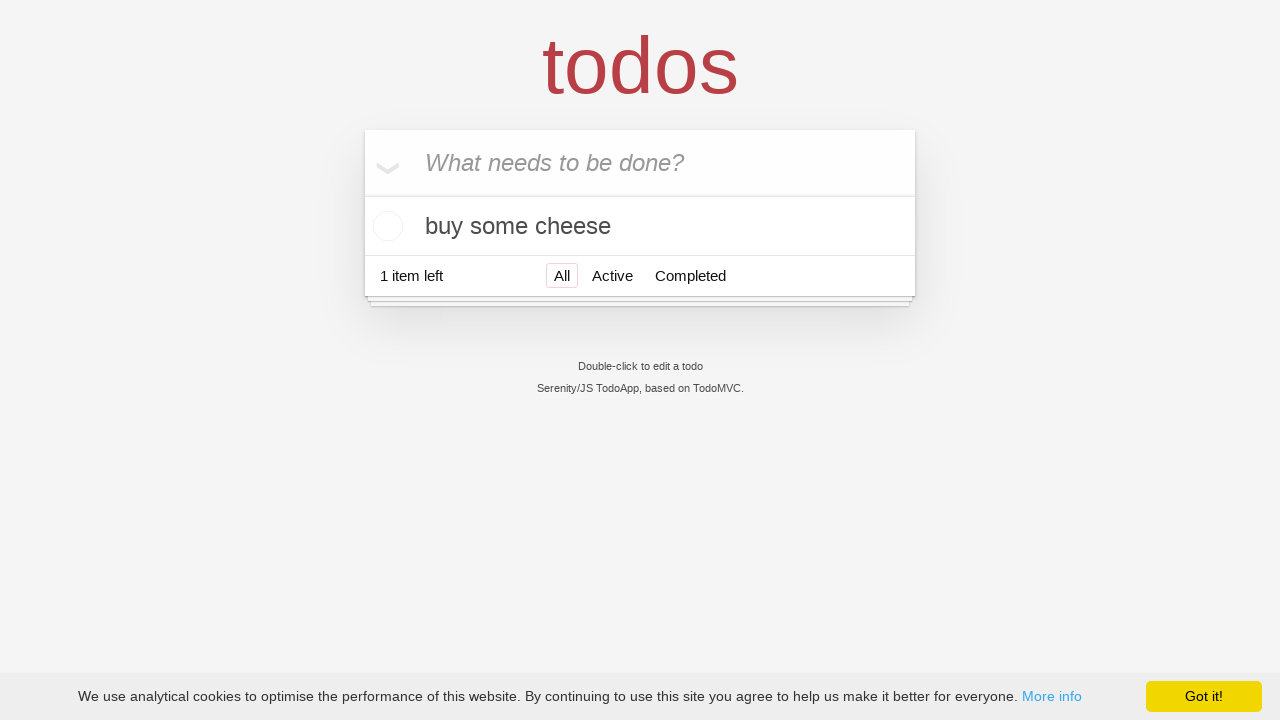

Verified #footer section is now visible after adding a todo item
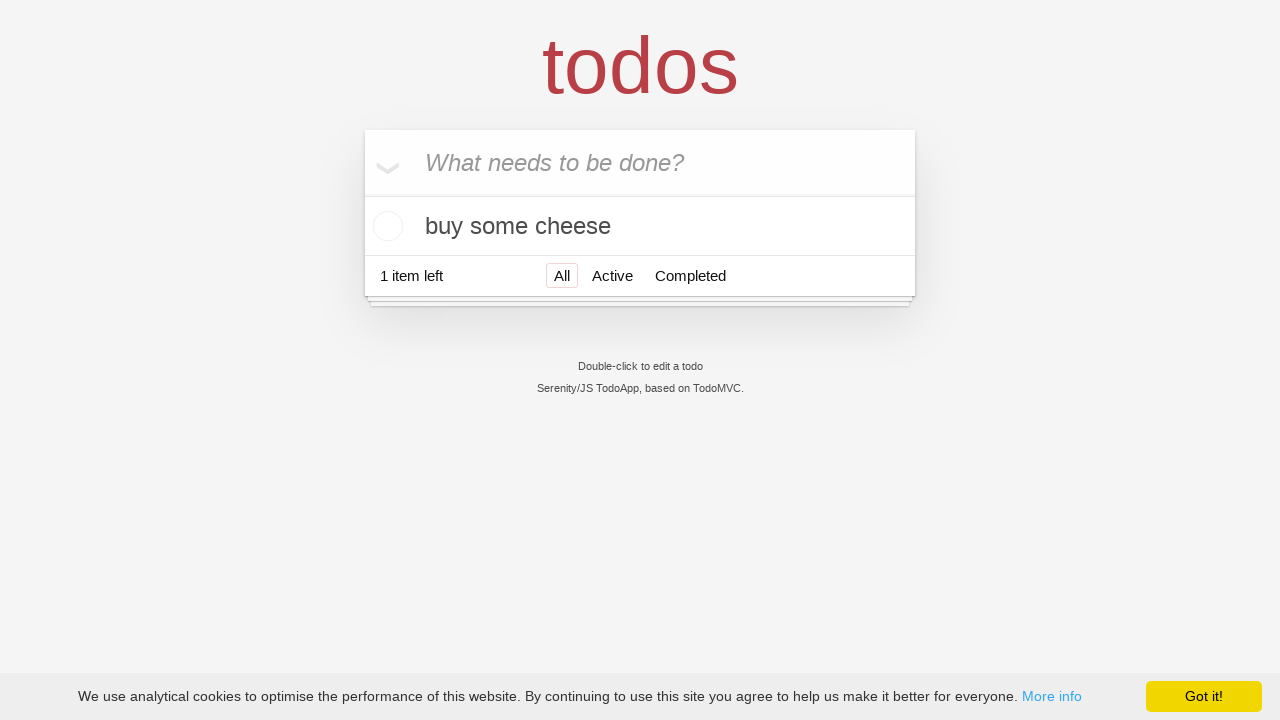

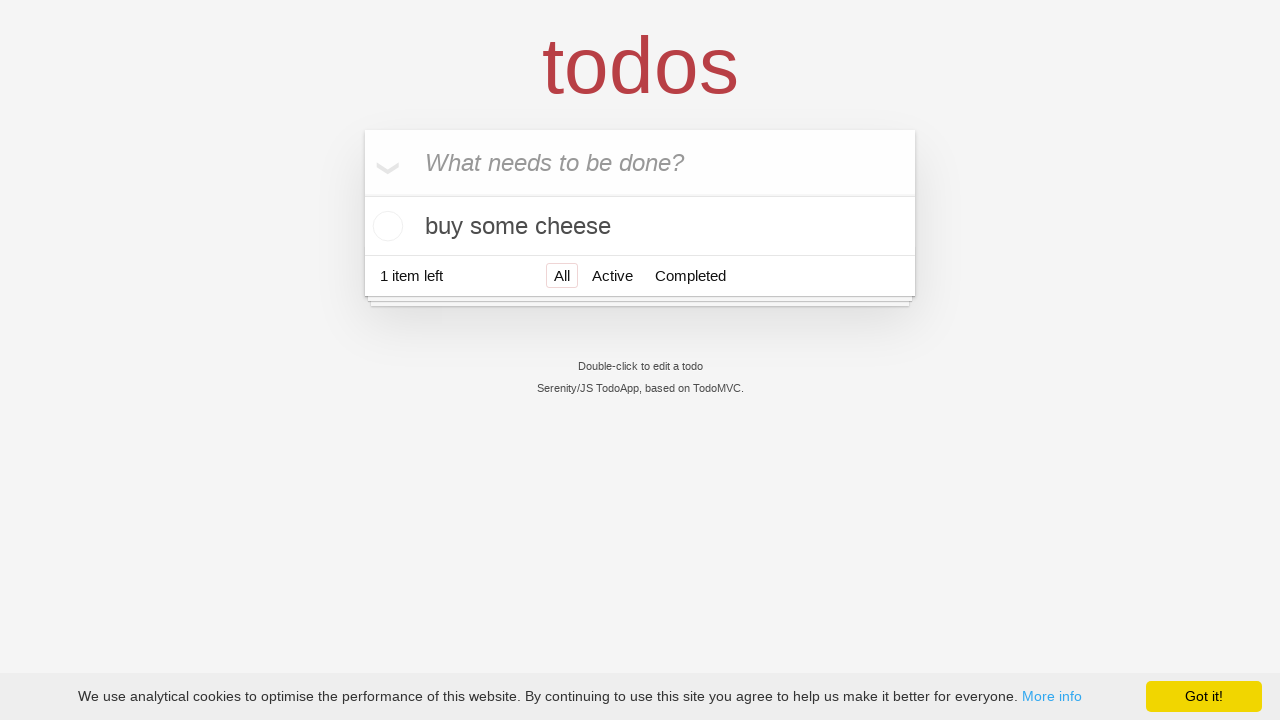